Tests JavaScript alert functionality by clicking the alert button and accepting the alert dialog

Starting URL: https://the-internet.herokuapp.com/javascript_alerts

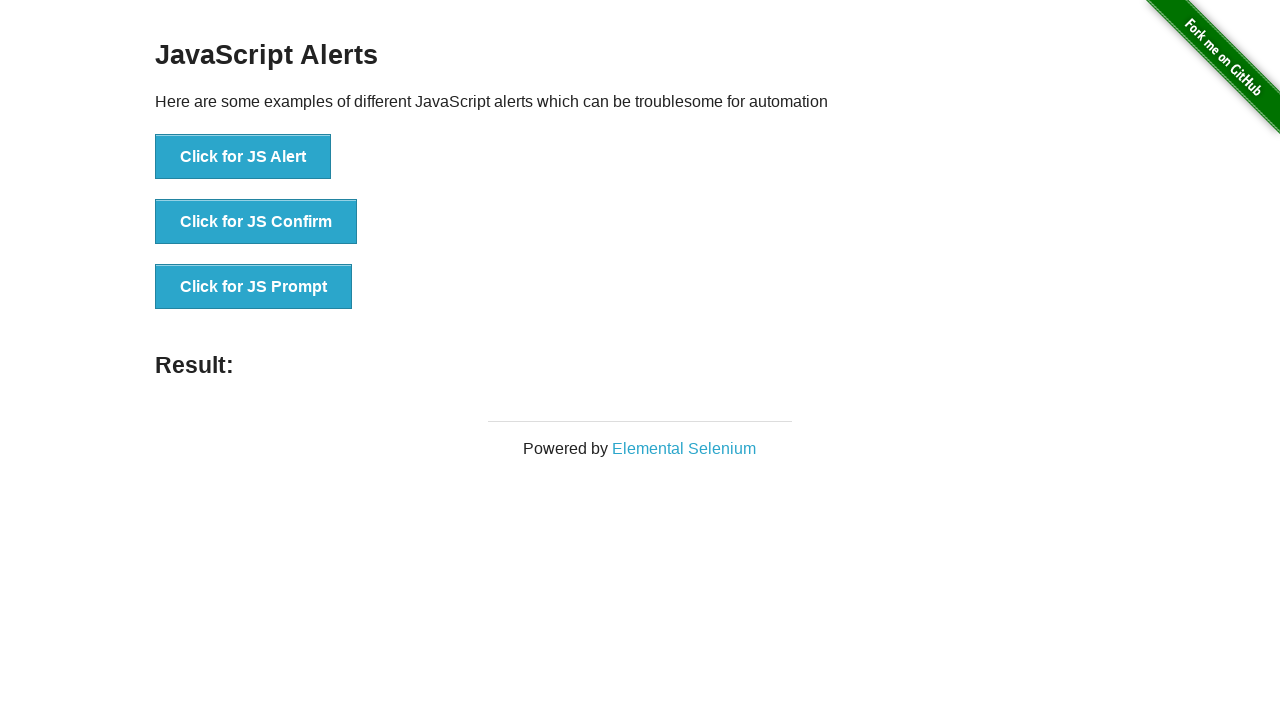

Clicked the 'Click for JS Alert' button at (243, 157) on text='Click for JS Alert'
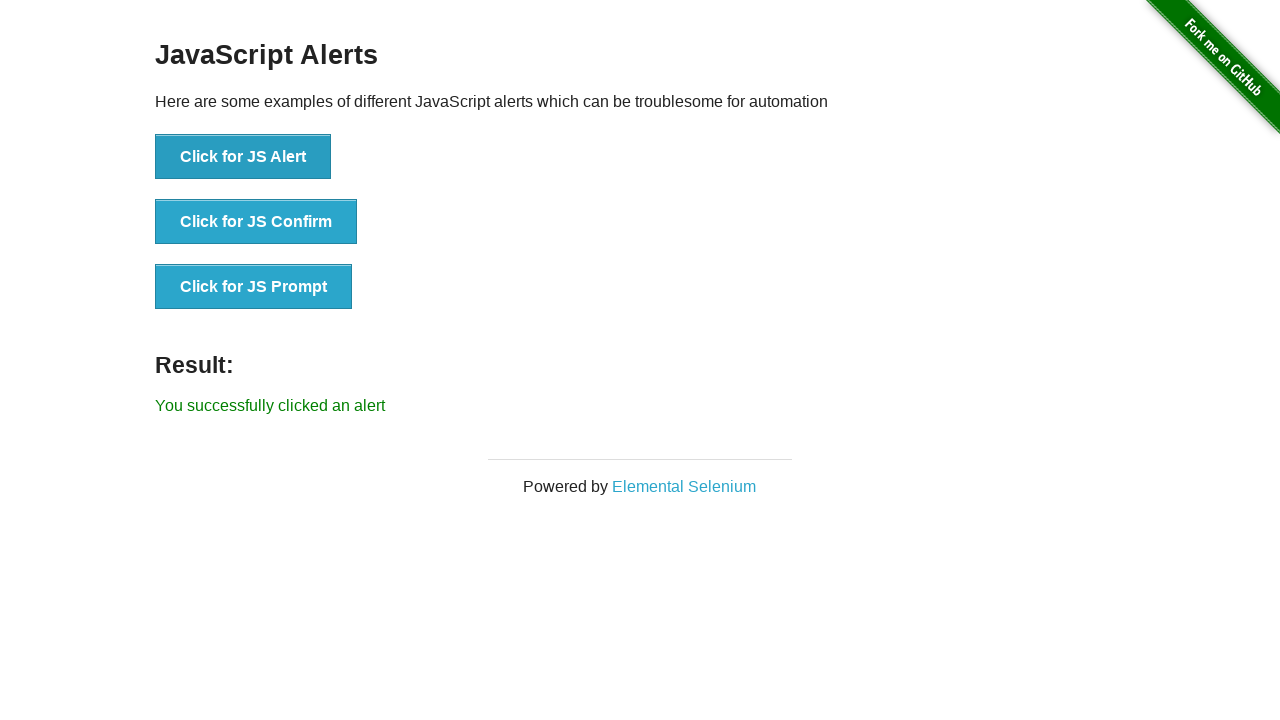

Set up dialog handler to accept alert
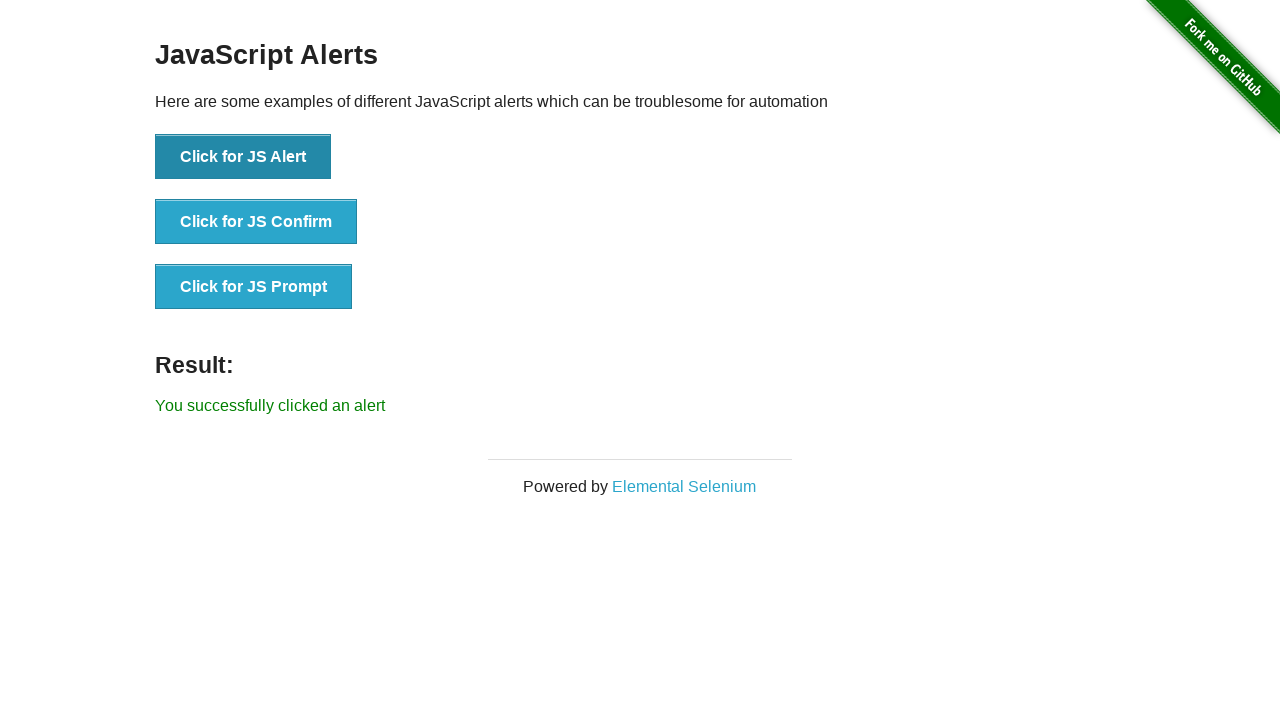

Located the result message element
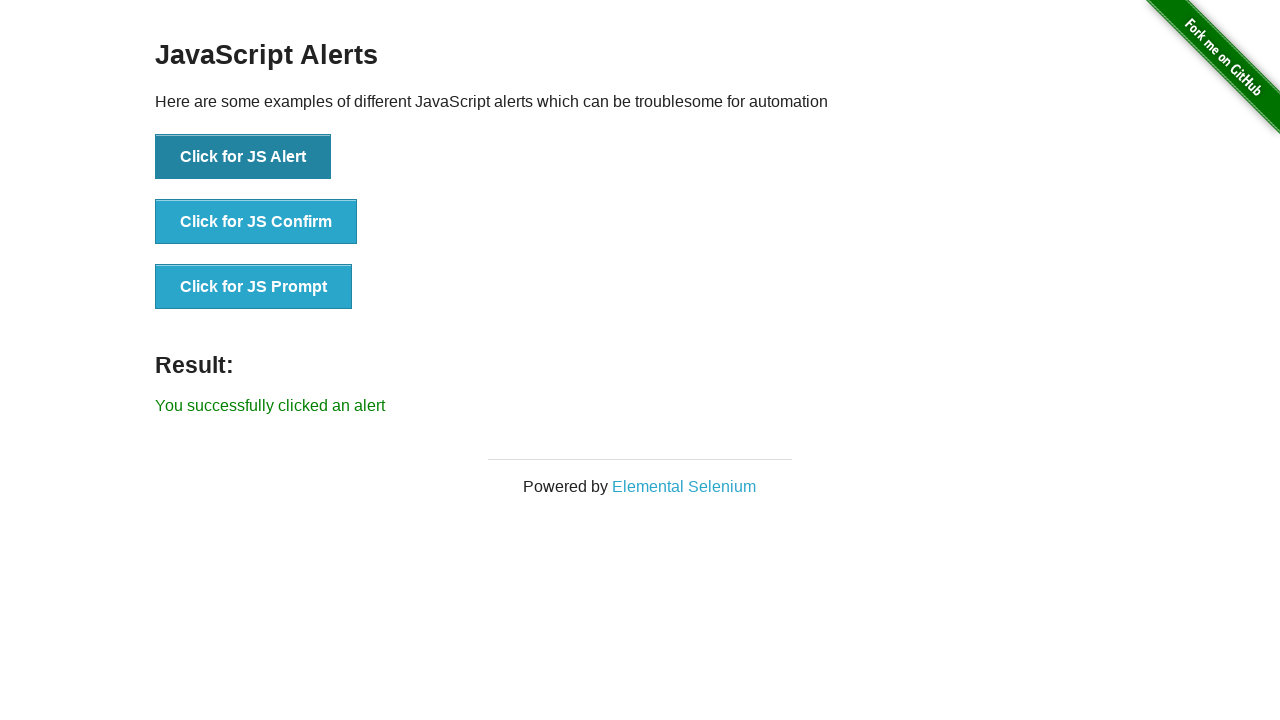

Waited for result message to appear
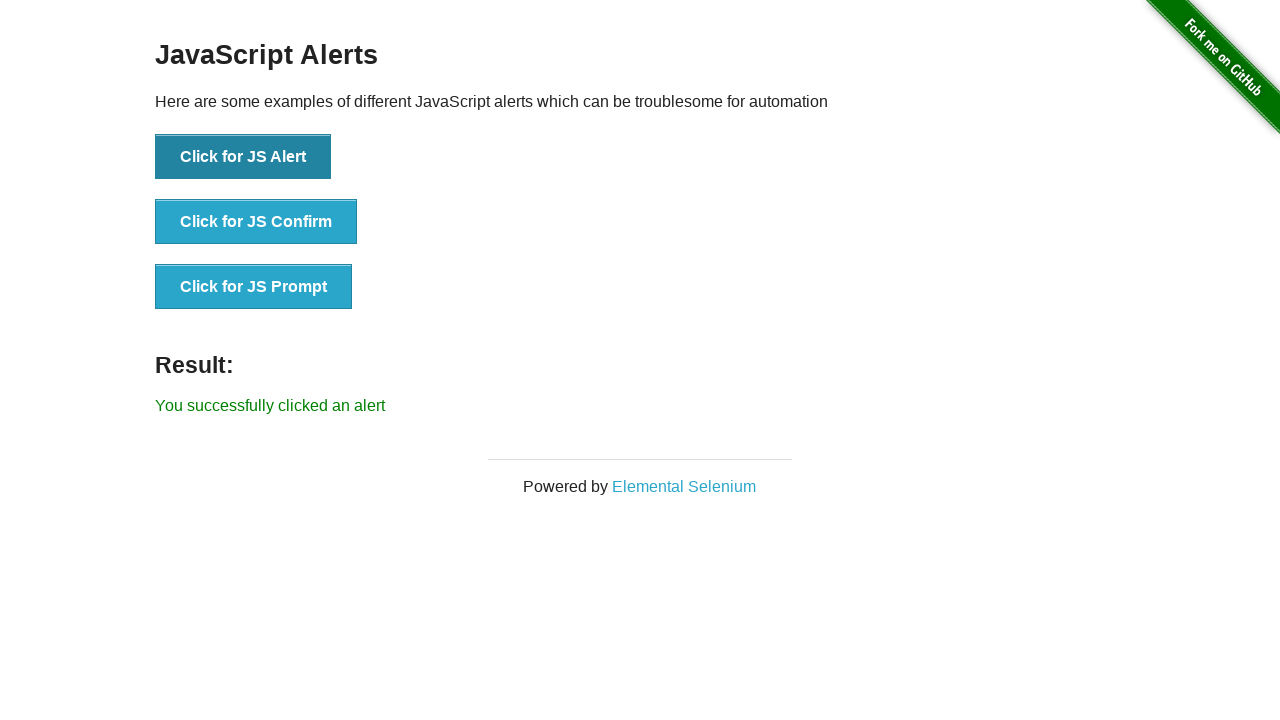

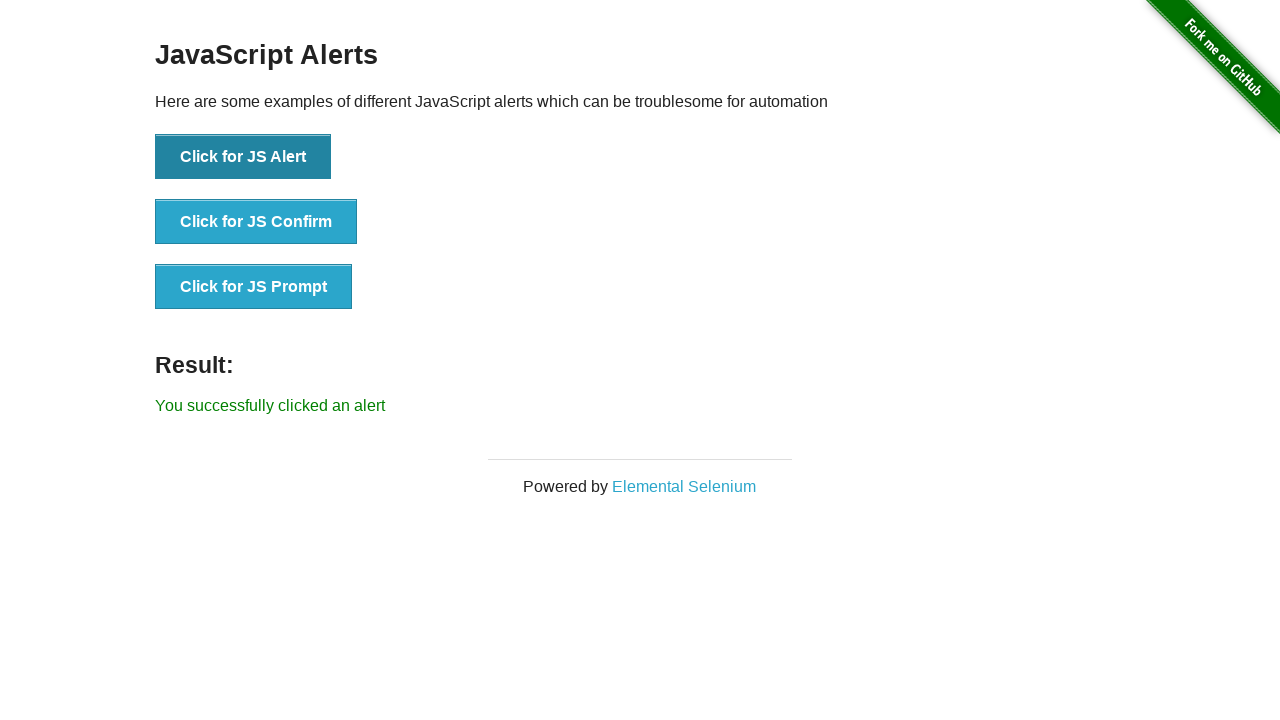